Navigates to Soccer Zone website and verifies page loads

Starting URL: https://soccerzone.com/

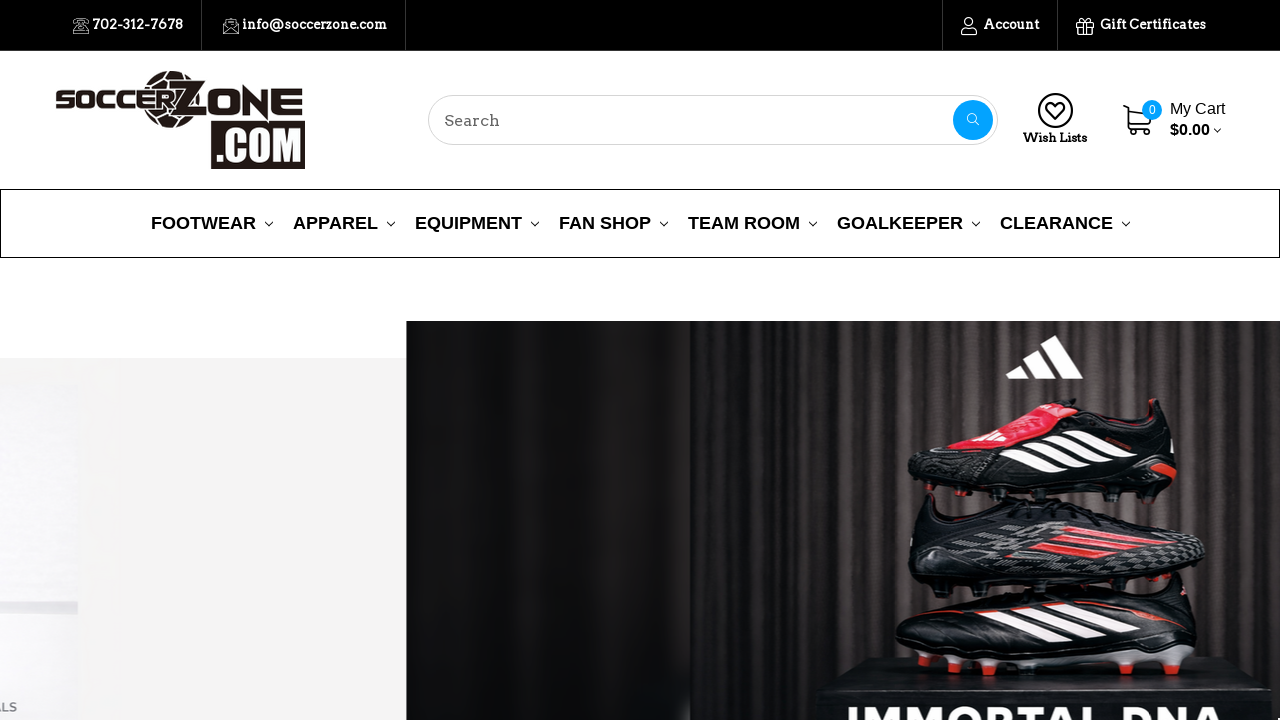

Waited for DOM content to load on Soccer Zone homepage
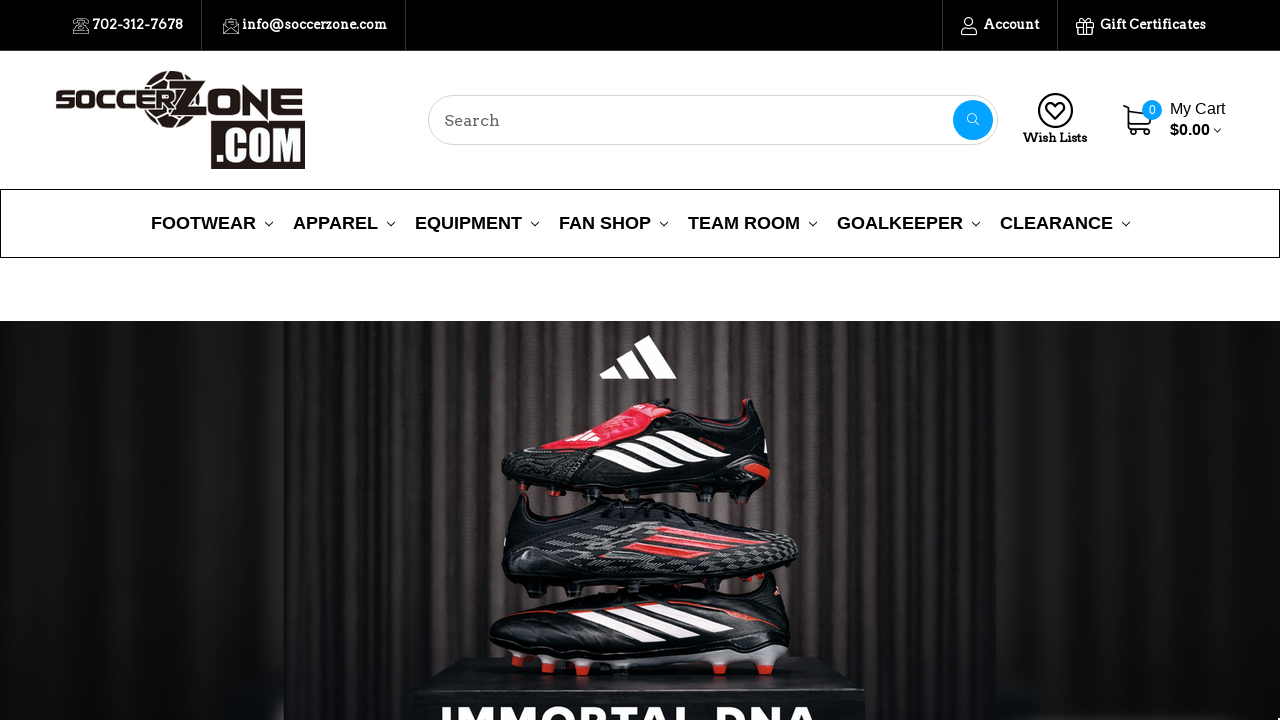

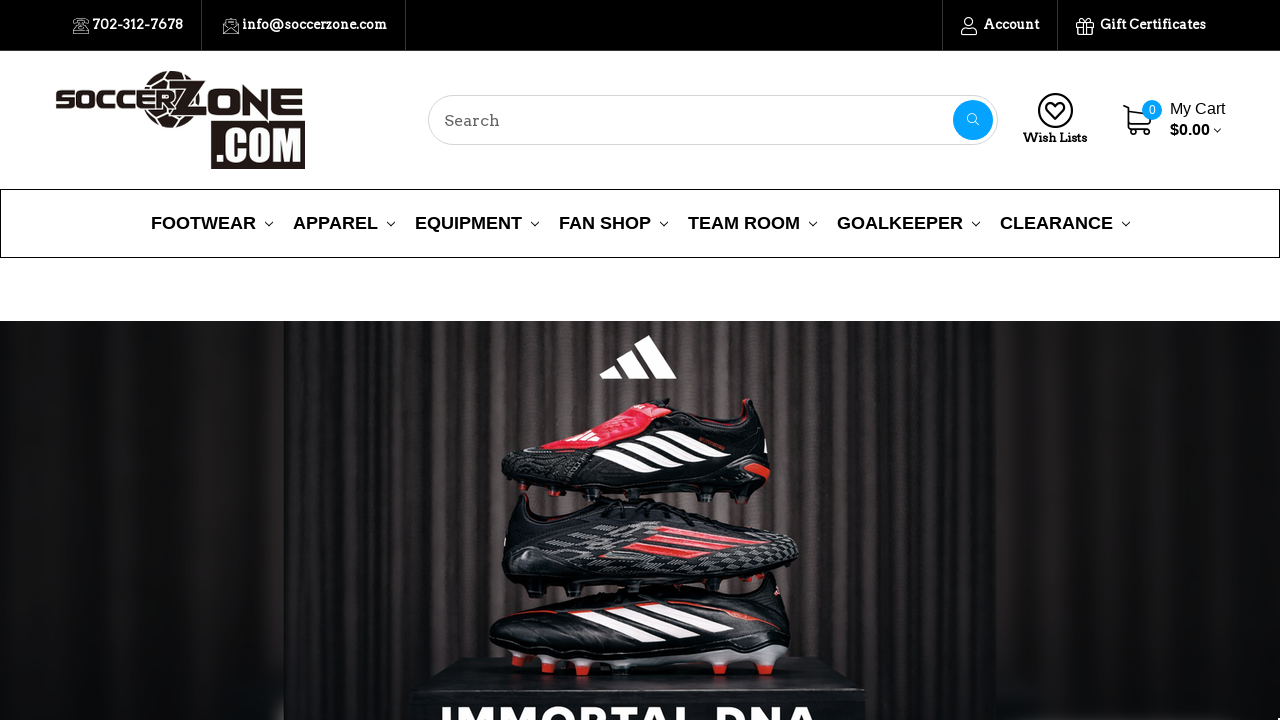